Tests notification messages by clicking a button repeatedly until a successful message appears

Starting URL: https://the-internet.herokuapp.com/

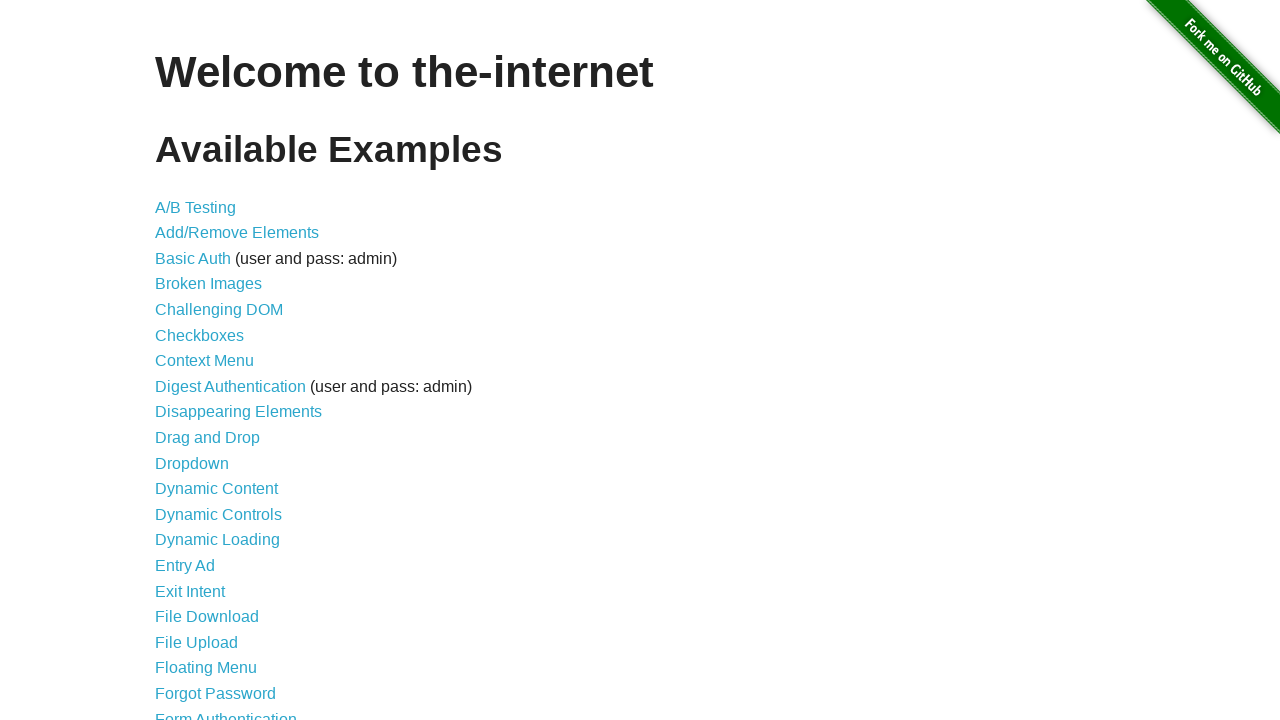

Clicked on Notification Messages link at (234, 420) on text=Notification Messages
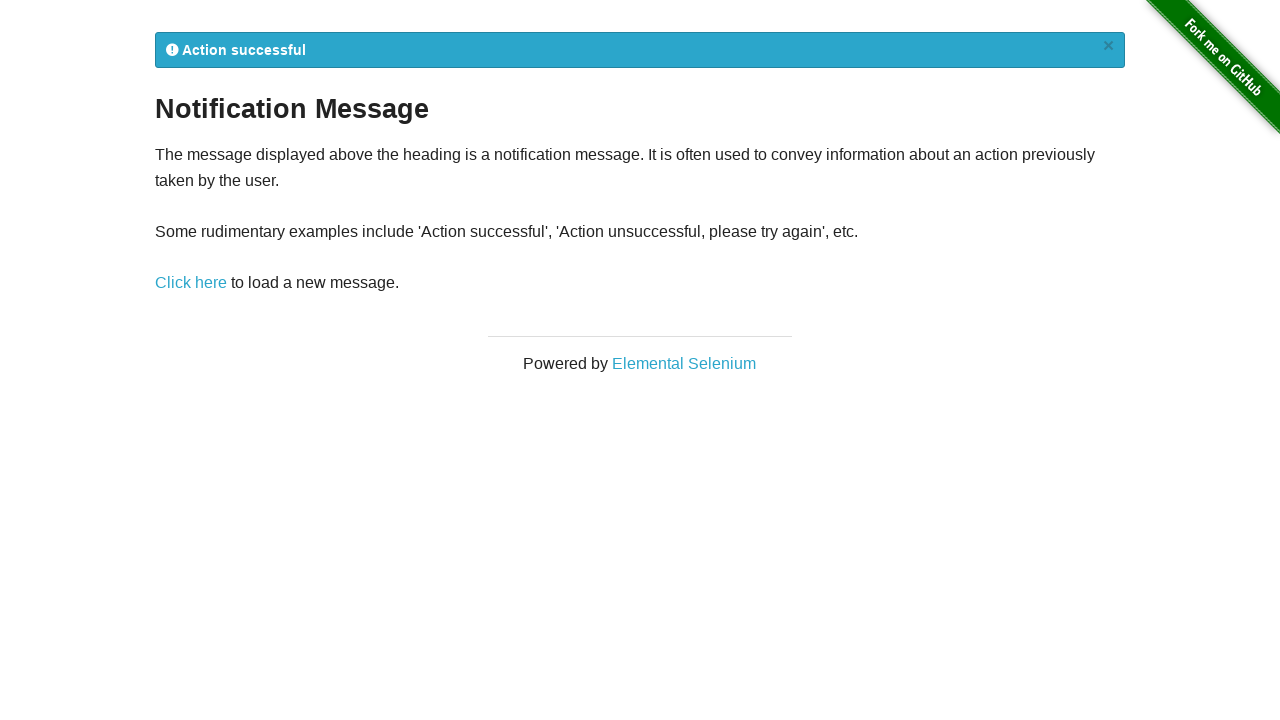

Waited for 'Click here' button to load
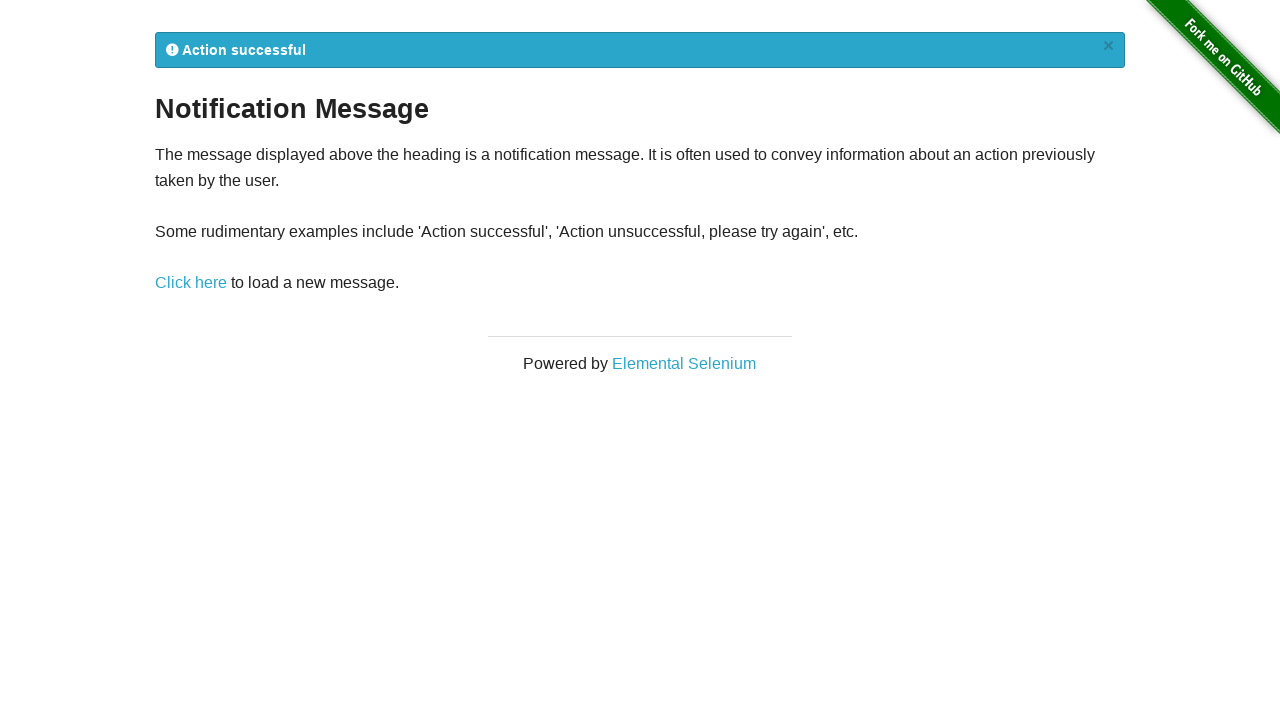

Clicked 'Click here' button (attempt 1) at (191, 283) on xpath=//a[.='Click here']
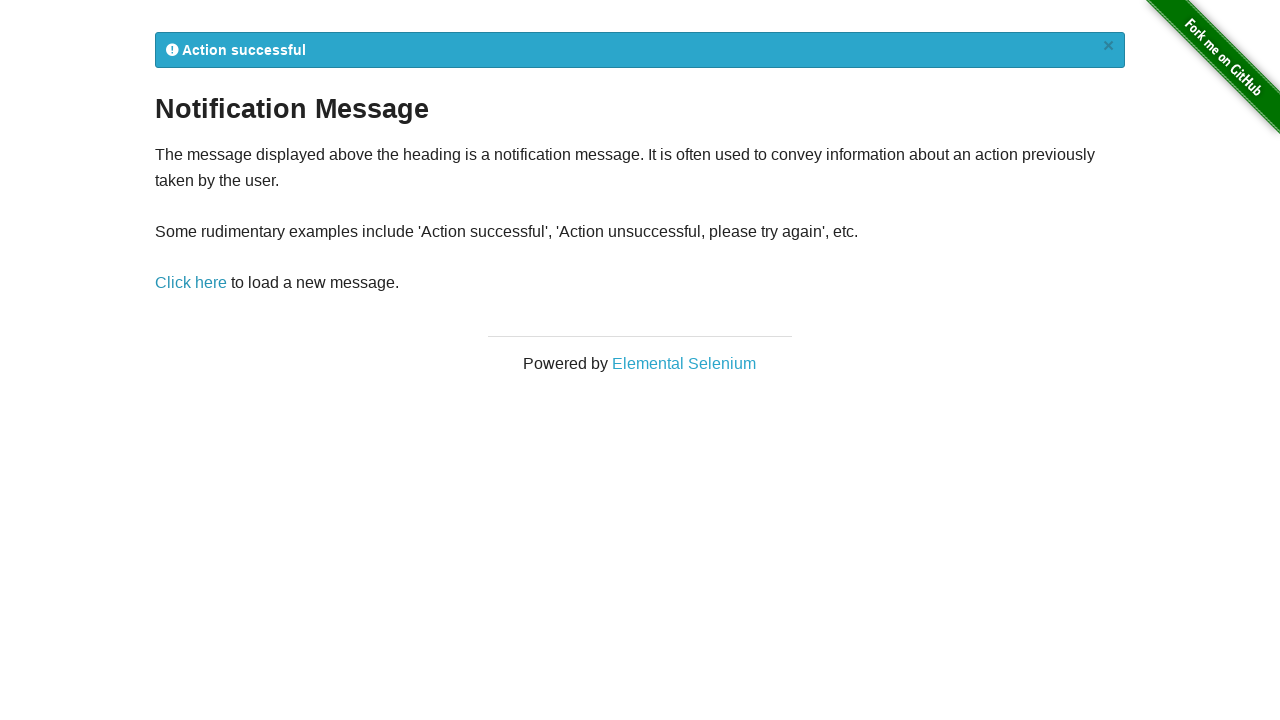

Success message appeared - test passed
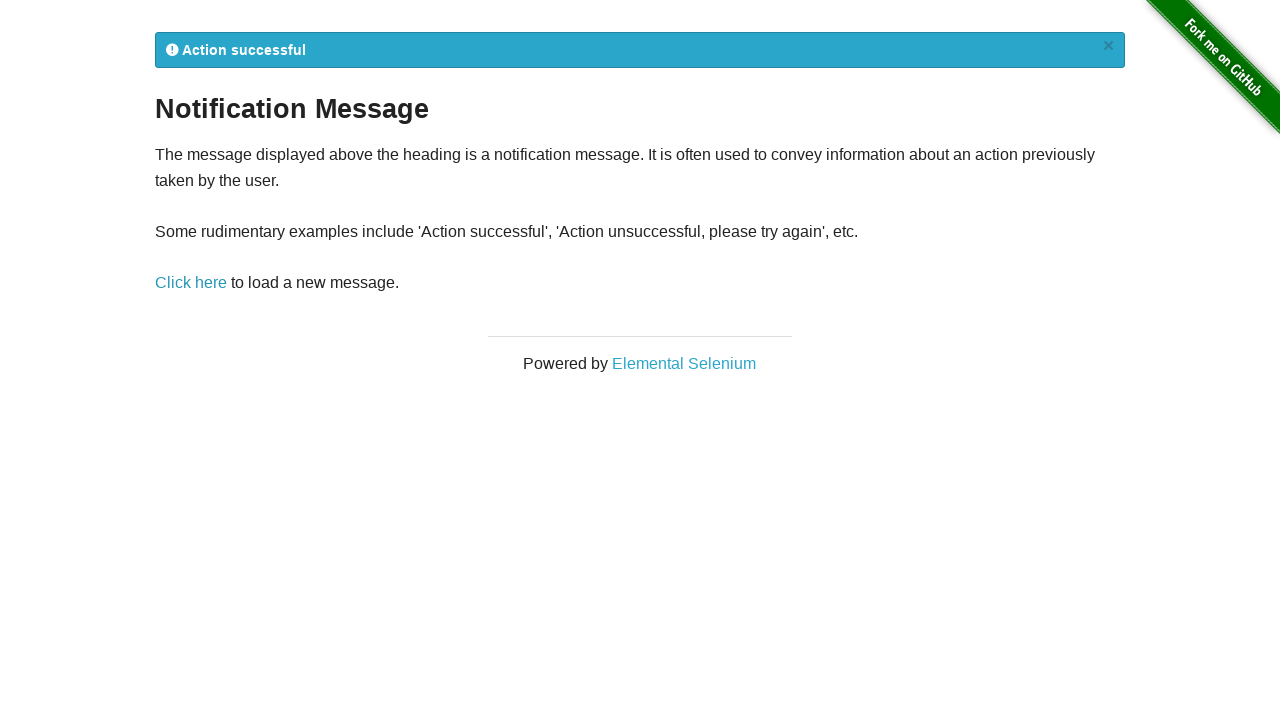

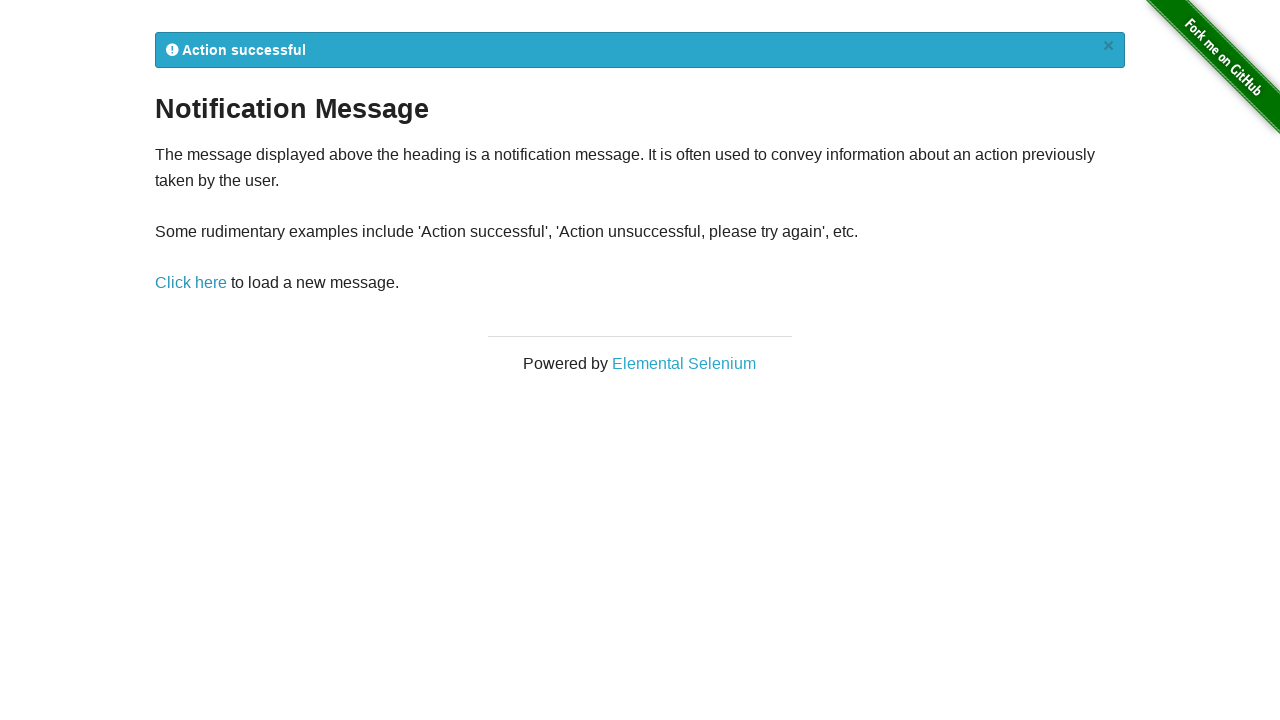